Tests drag and drop functionality on jQueryUI's droppable demo page by dragging an element and dropping it onto a target zone within an iframe.

Starting URL: https://jqueryui.com/droppable/

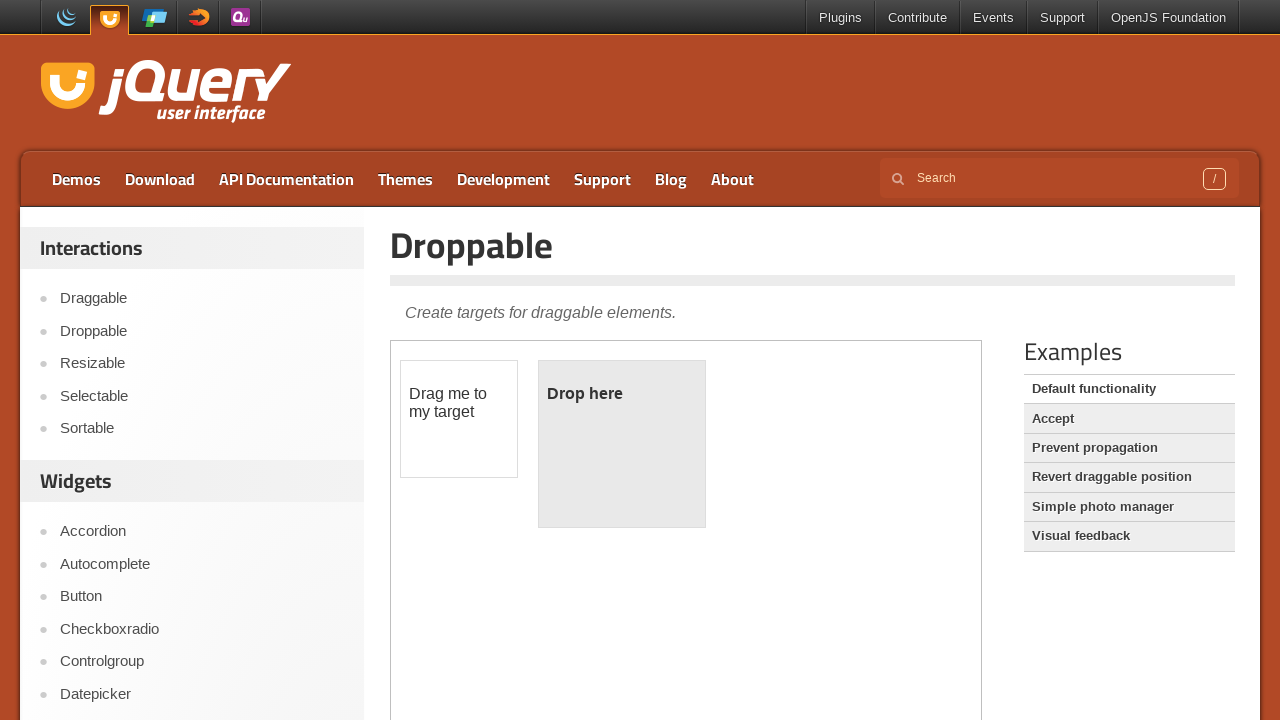

Located the demo iframe containing drag and drop elements
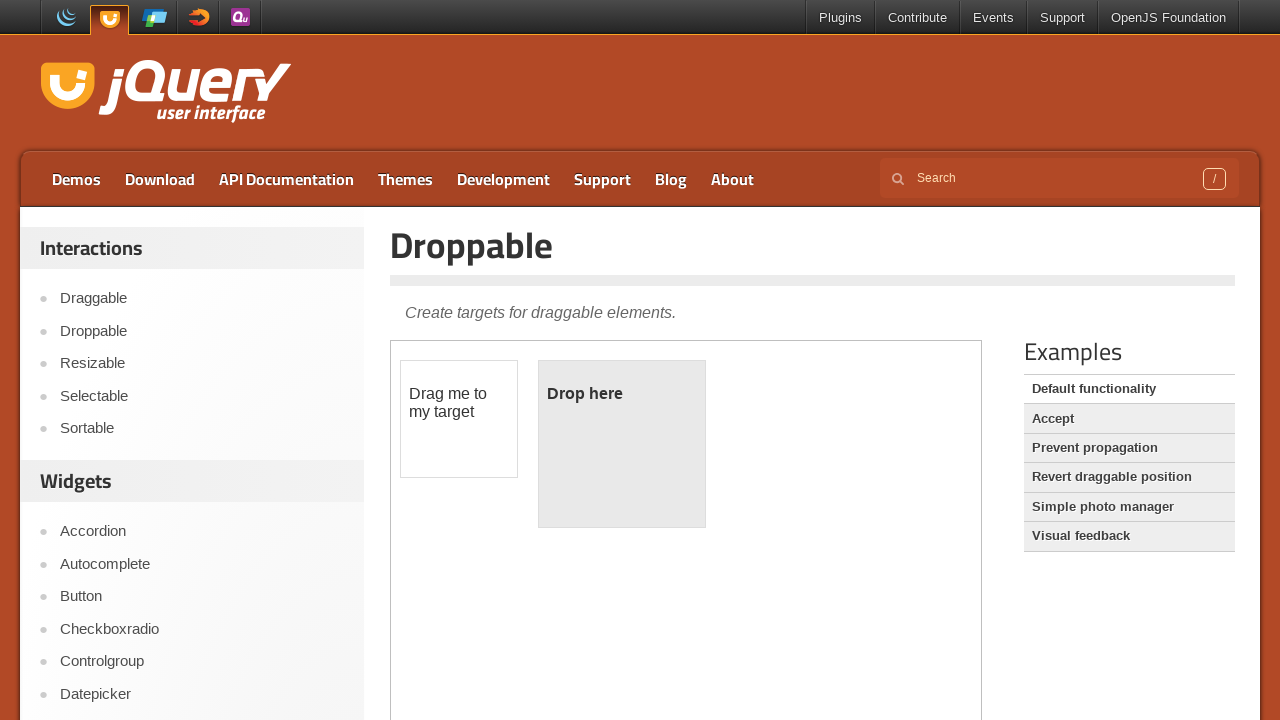

Located the draggable source element
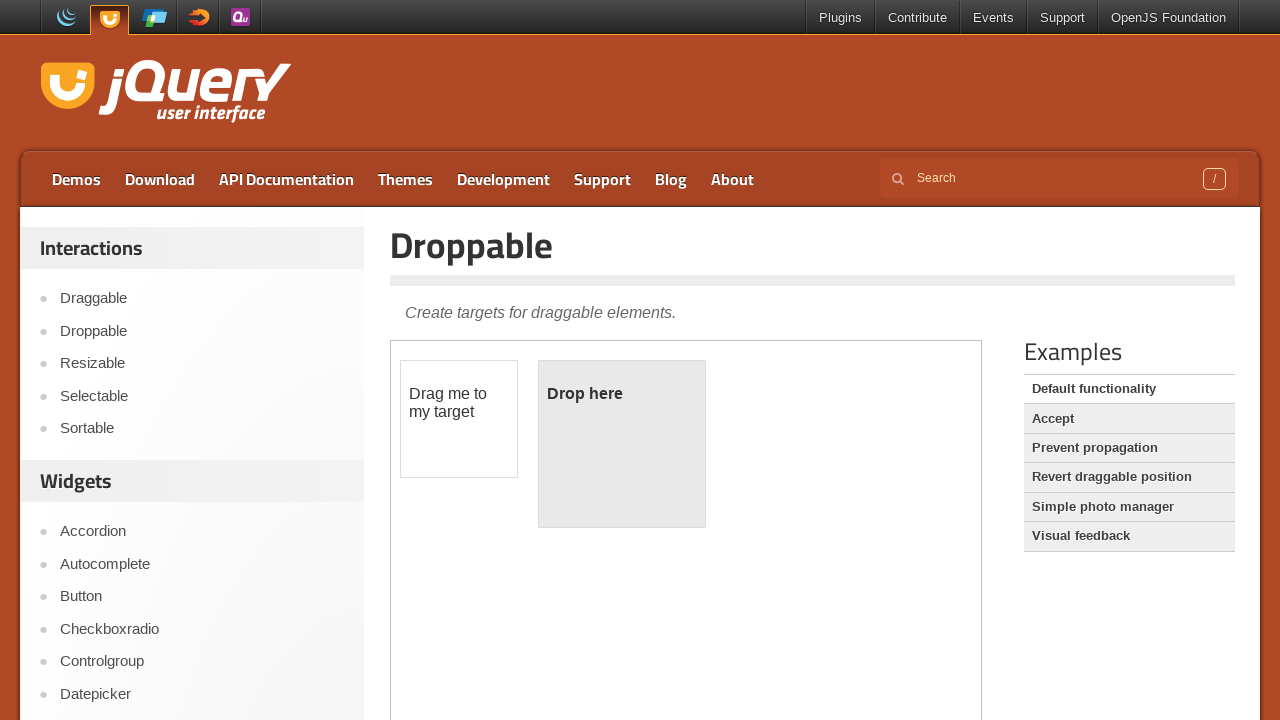

Located the droppable target element
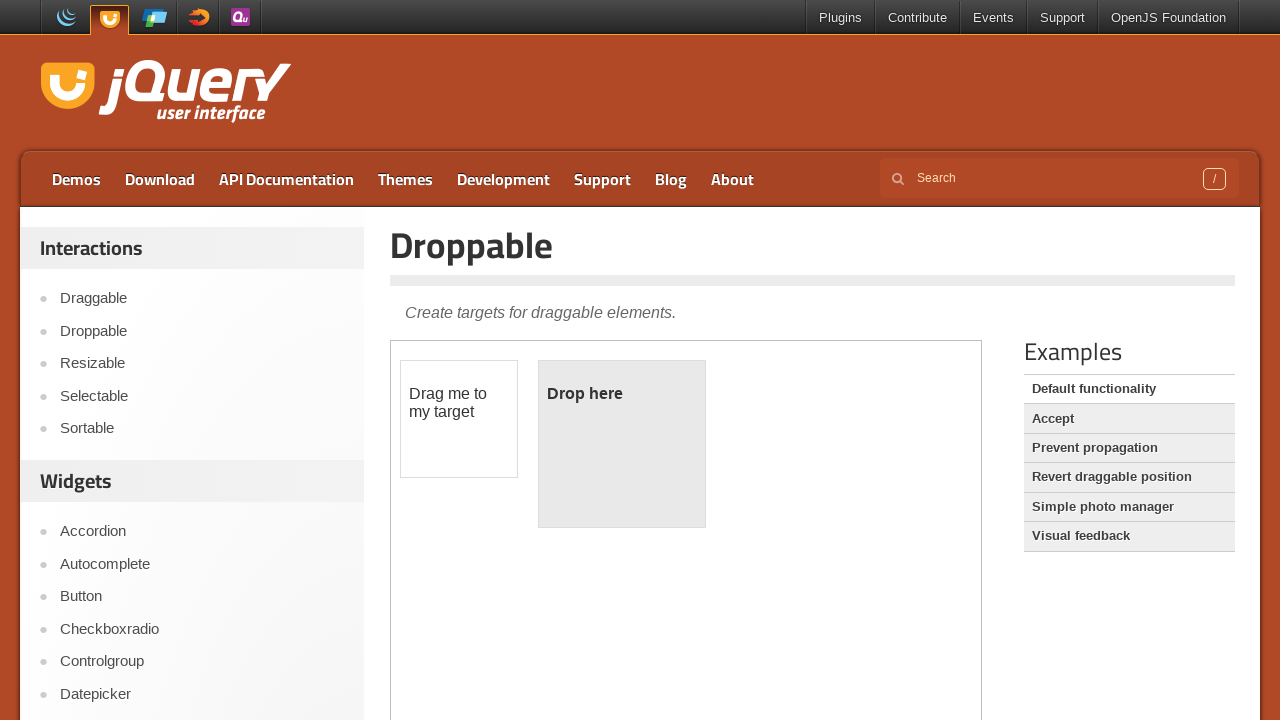

Successfully dragged and dropped the source element onto the target zone at (622, 444)
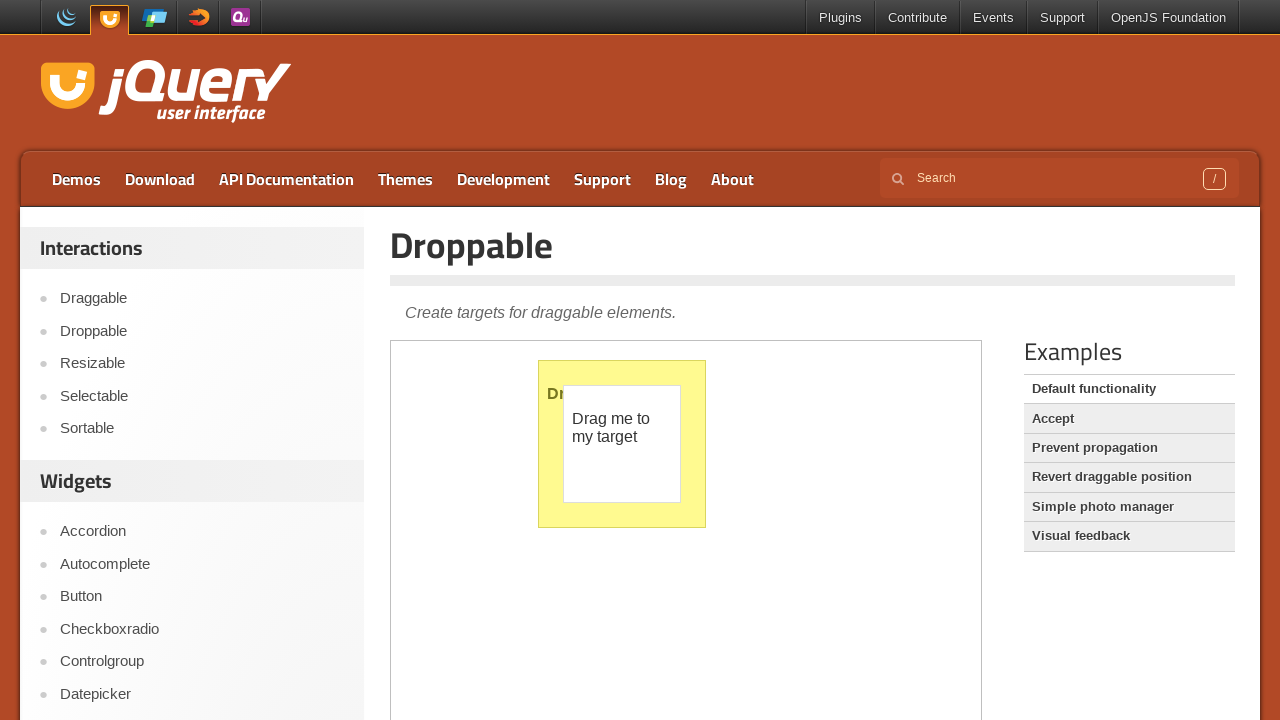

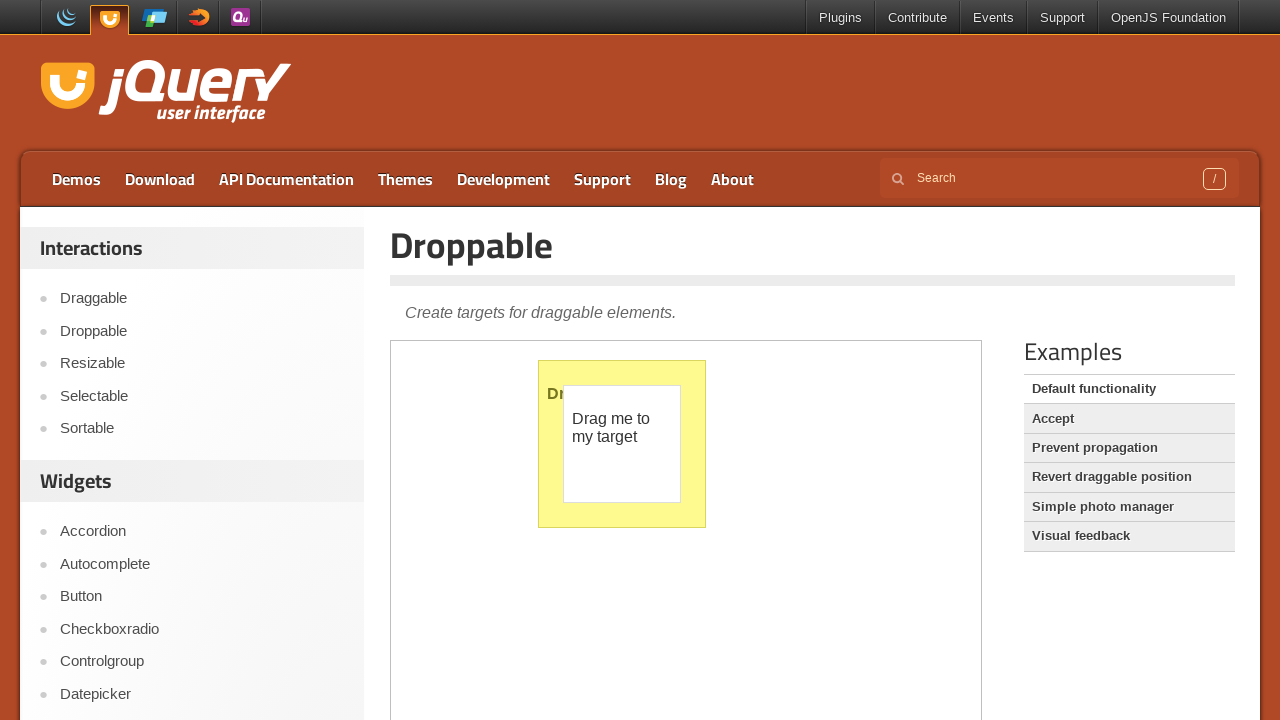